Navigates to Webhallen's RAM memory category page and verifies that product listings are displayed with names, specs, and prices.

Starting URL: https://www.webhallen.com/se/category/66-RAM-minne?page=1

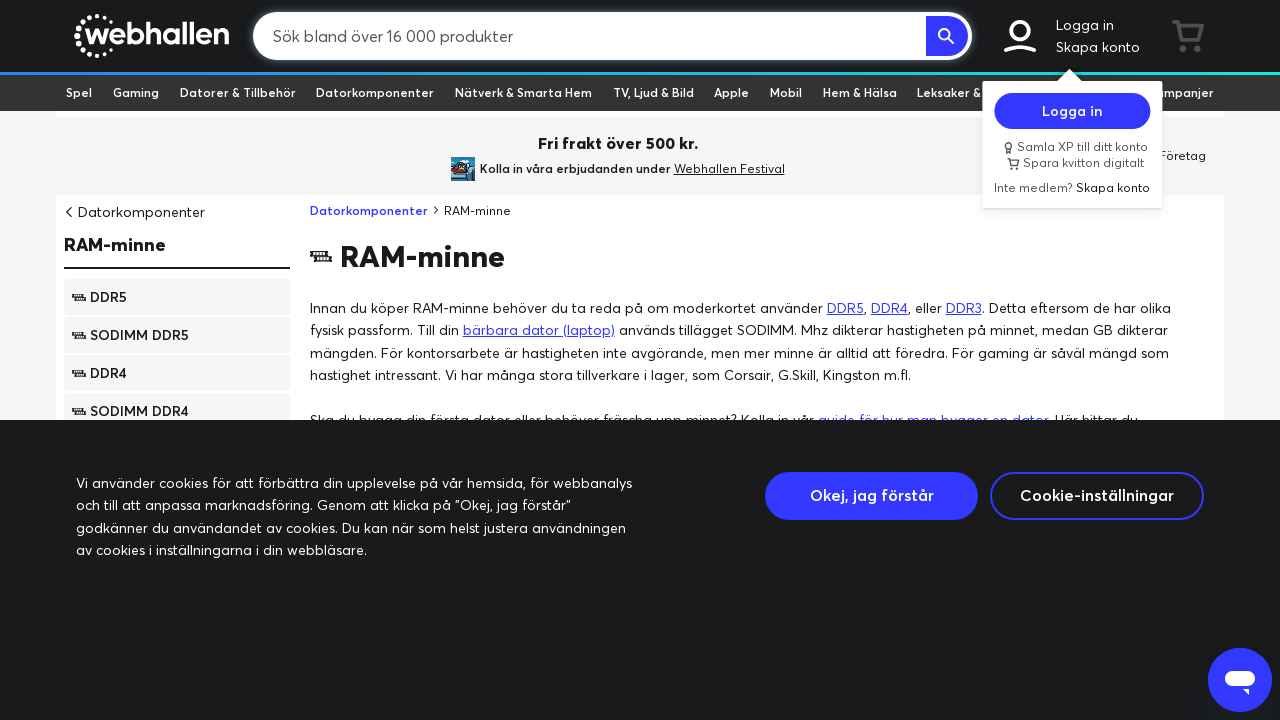

Waited for product grid items to load on RAM memory category page
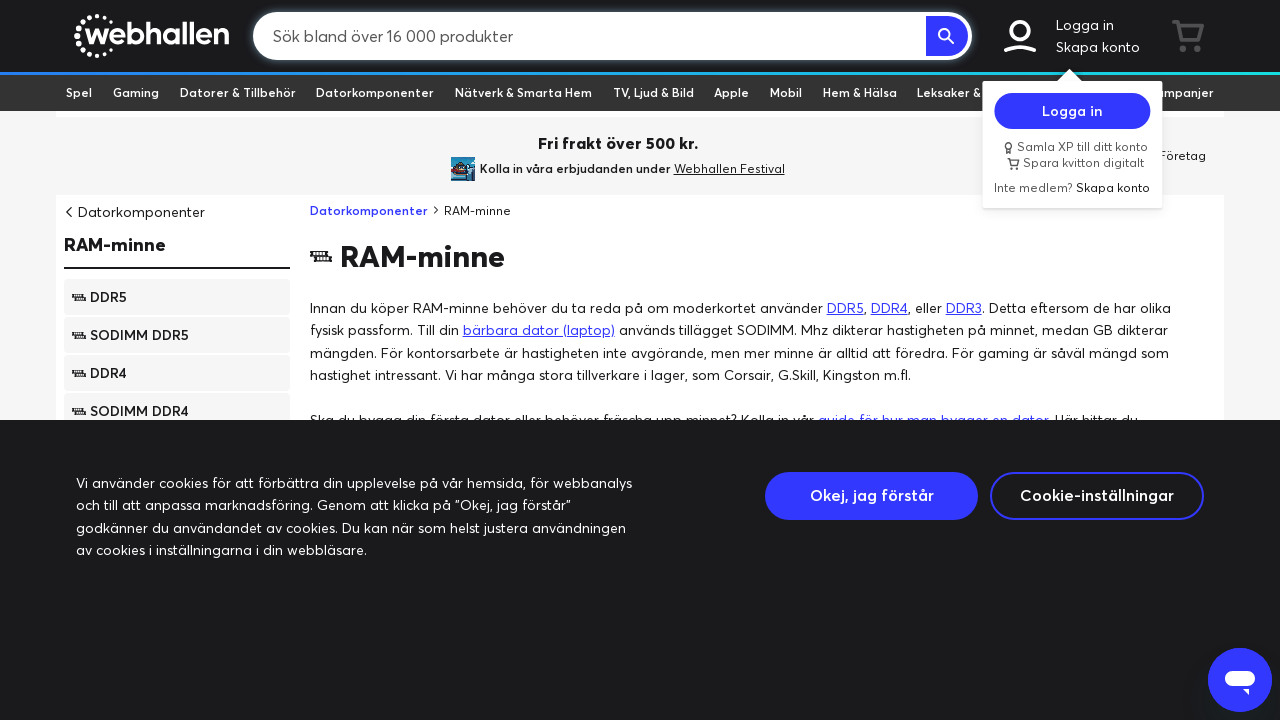

Retrieved product count: 24 items found
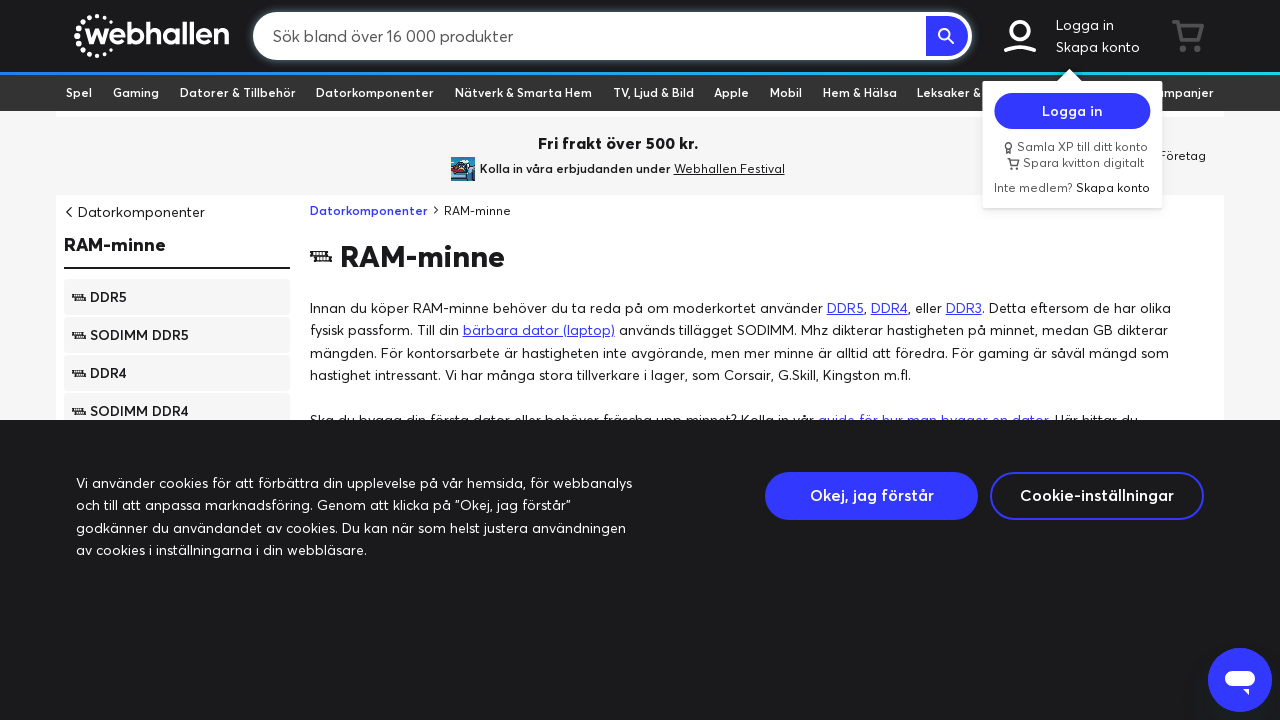

Verified product title elements are present
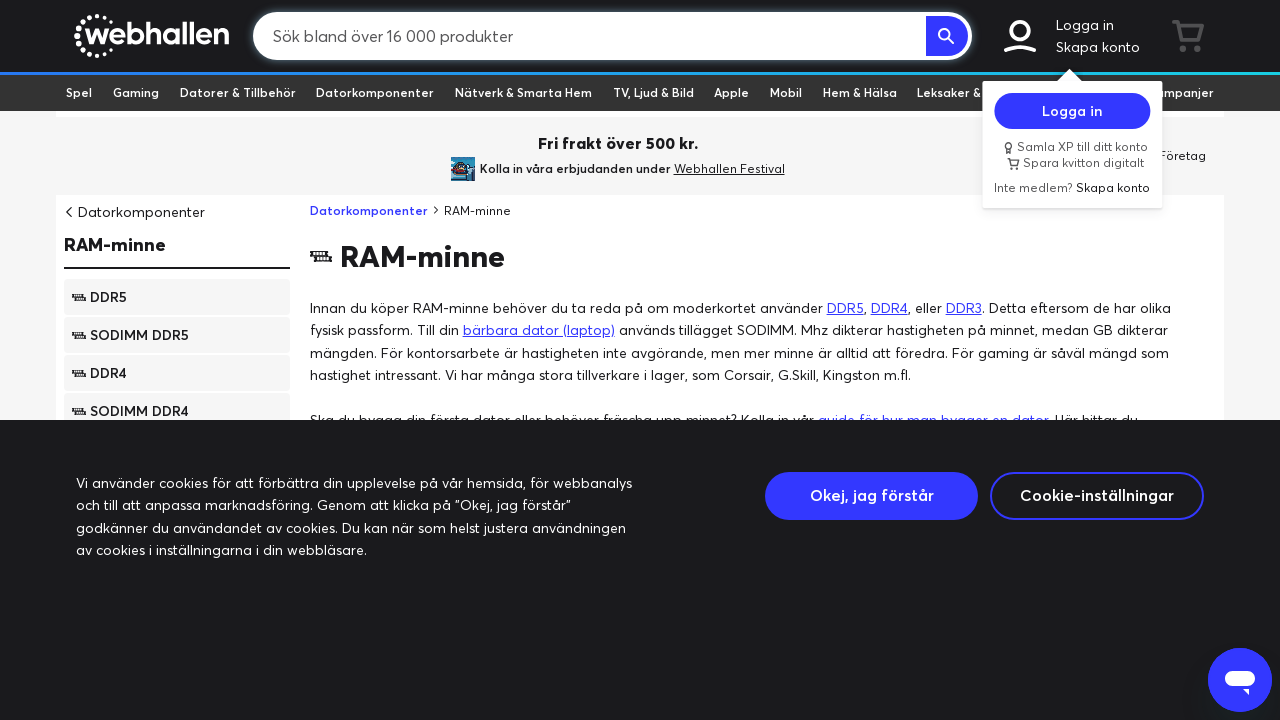

Verified product price elements are present
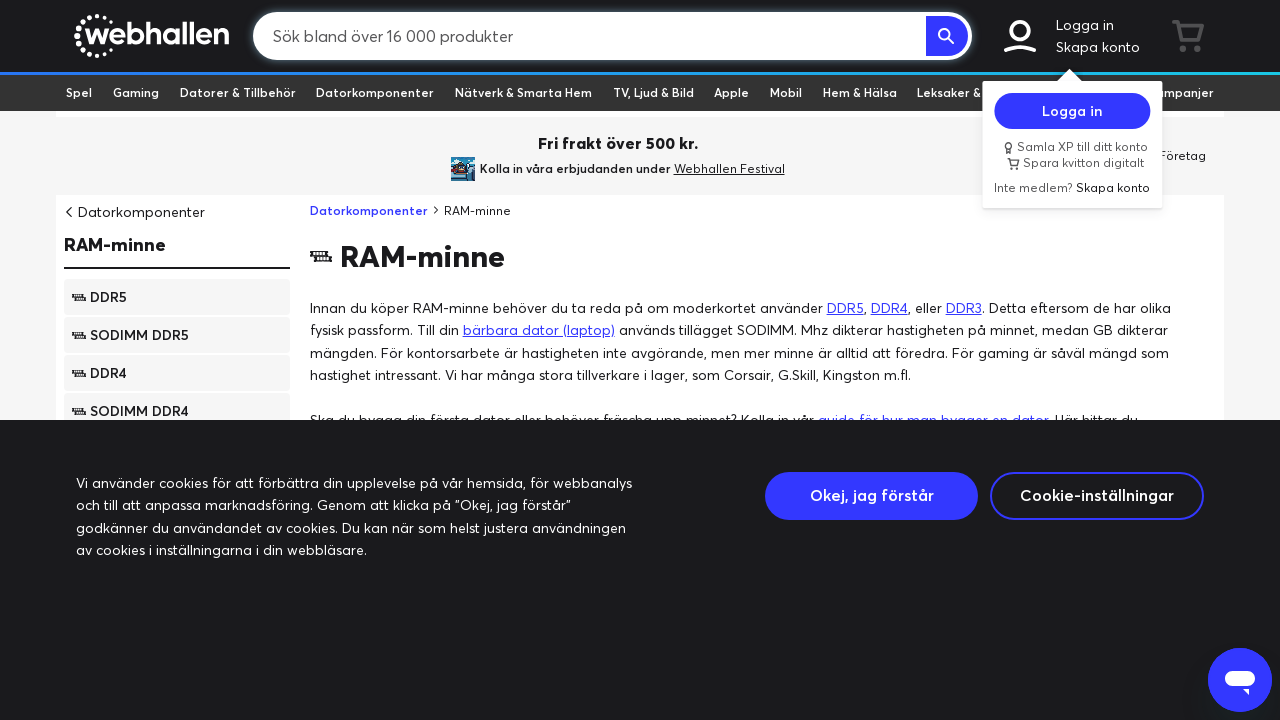

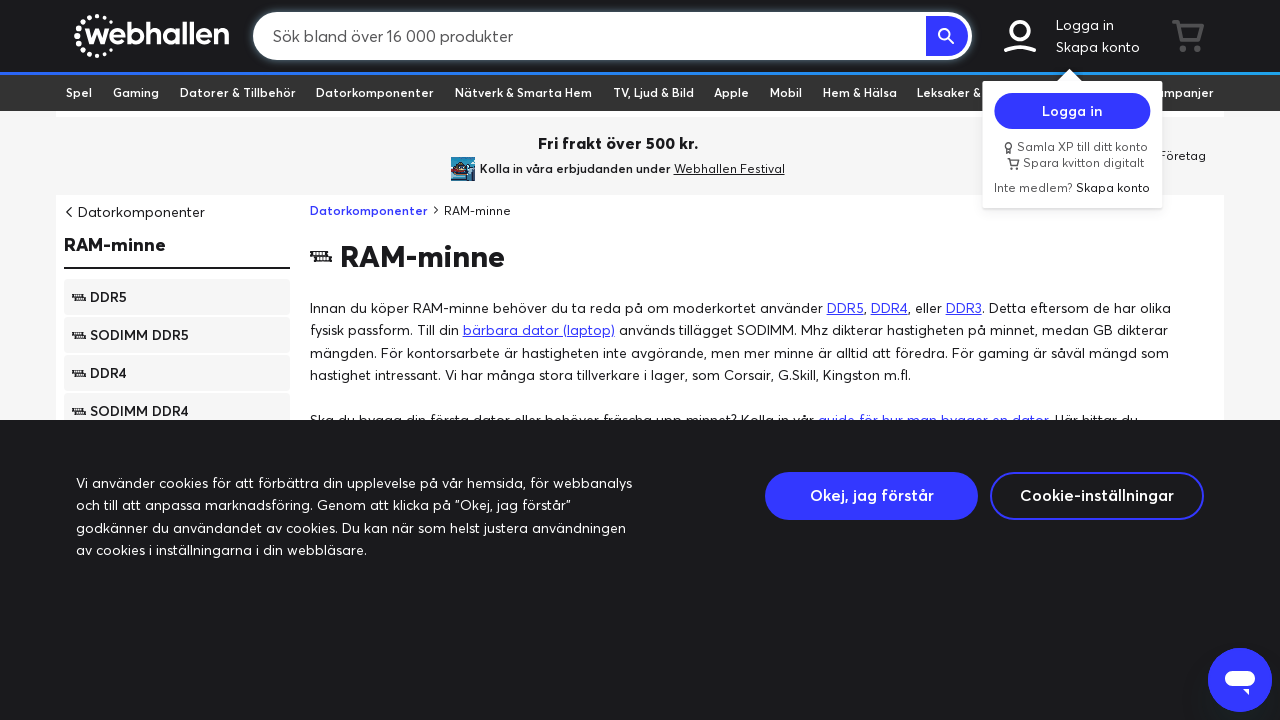